Navigates to Rediff.com, switches to the money iframe, and retrieves BSE and NSE index values

Starting URL: http://rediff.com

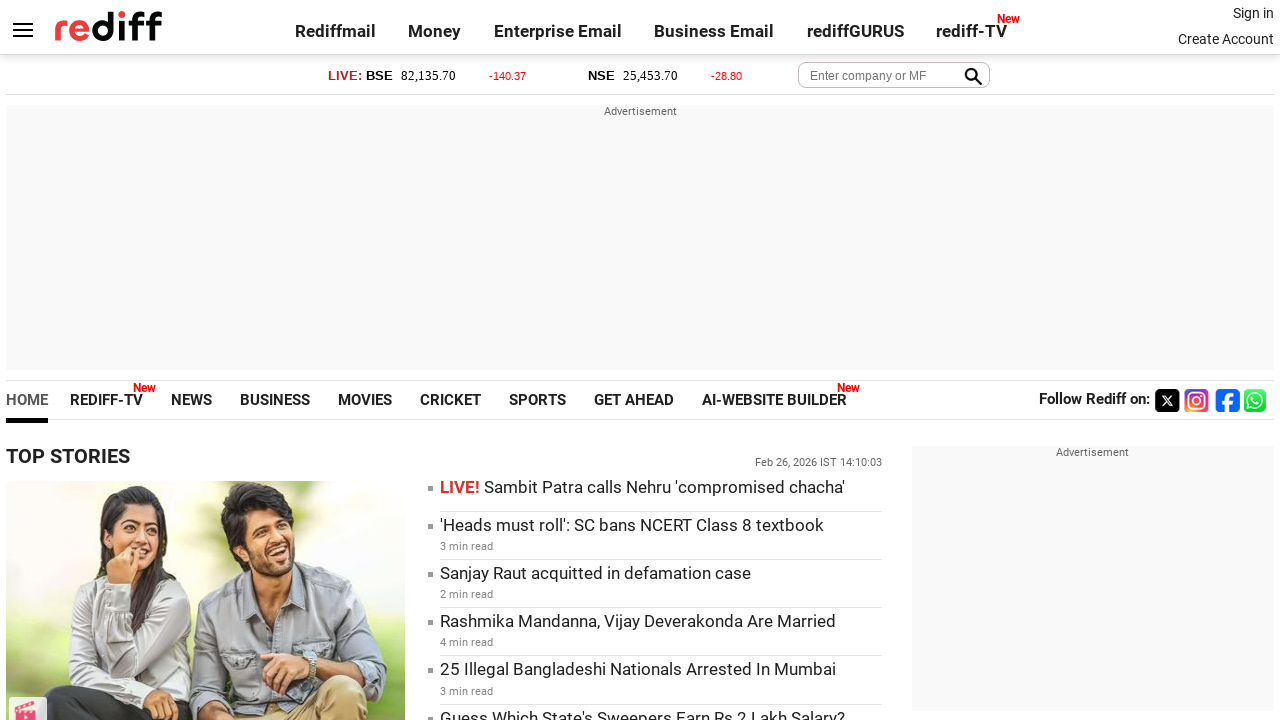

Navigated to http://rediff.com
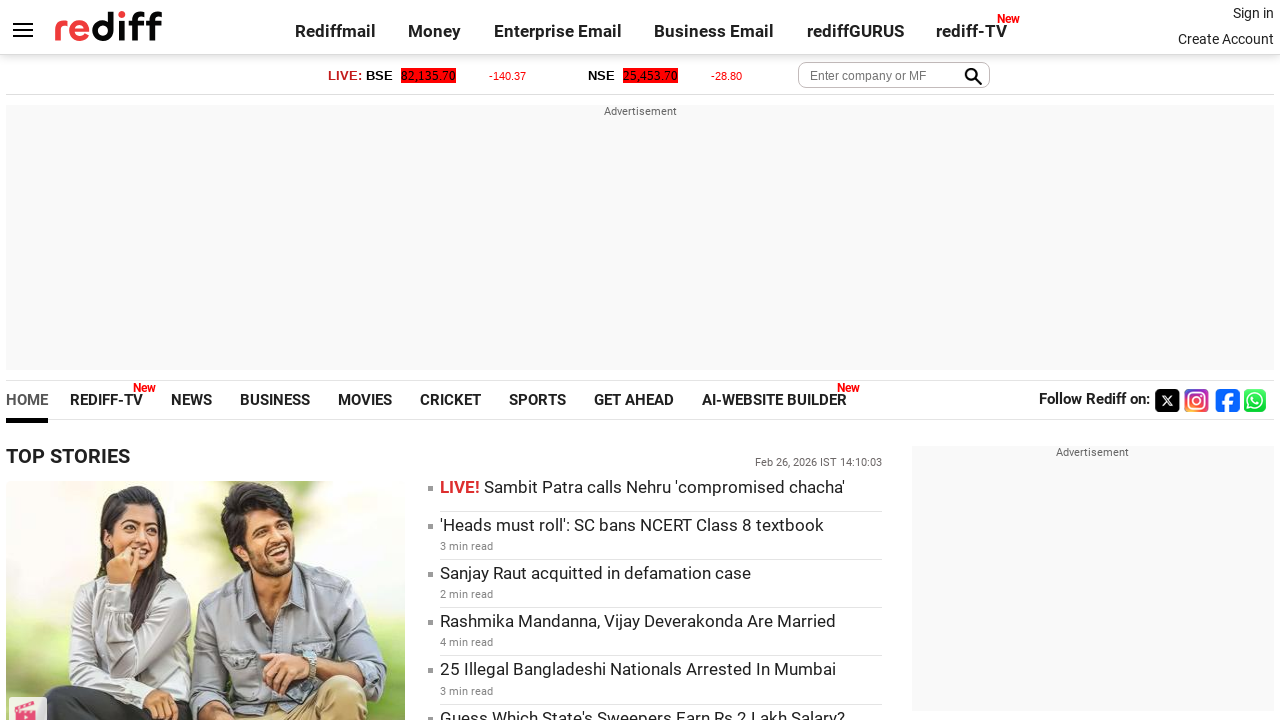

Located money iframe
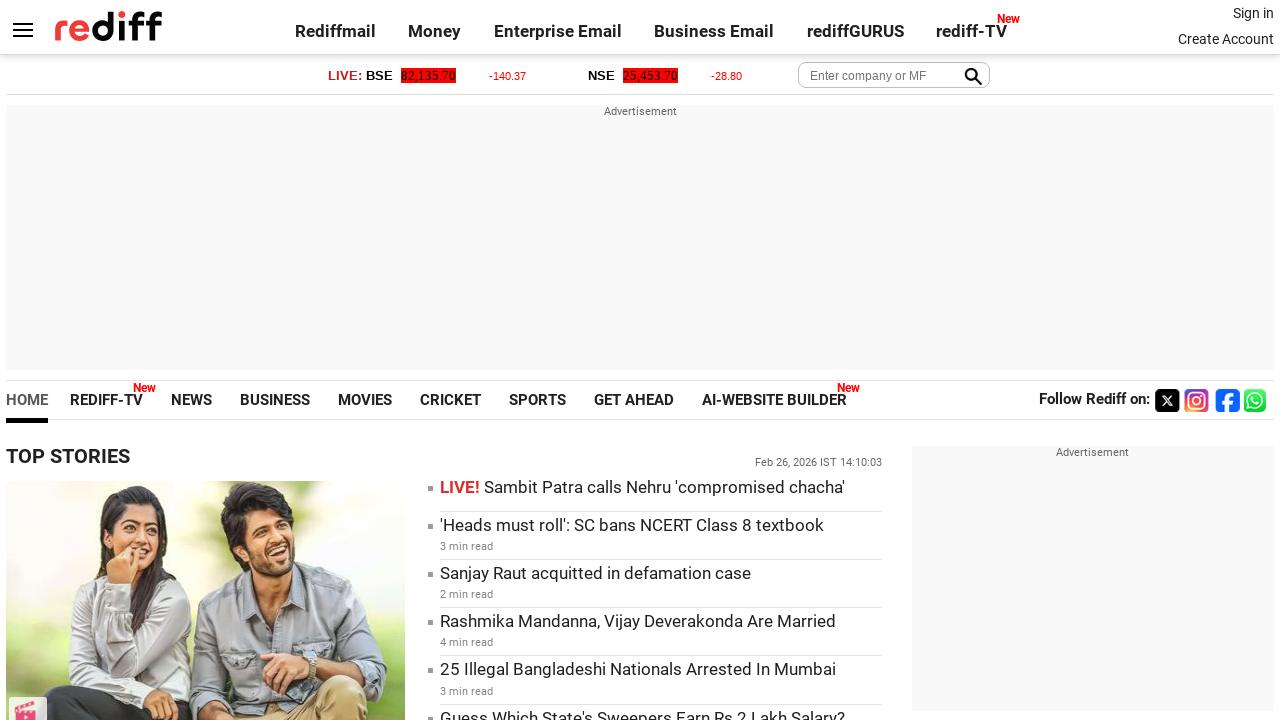

Retrieved BSE index value: 82,135.70
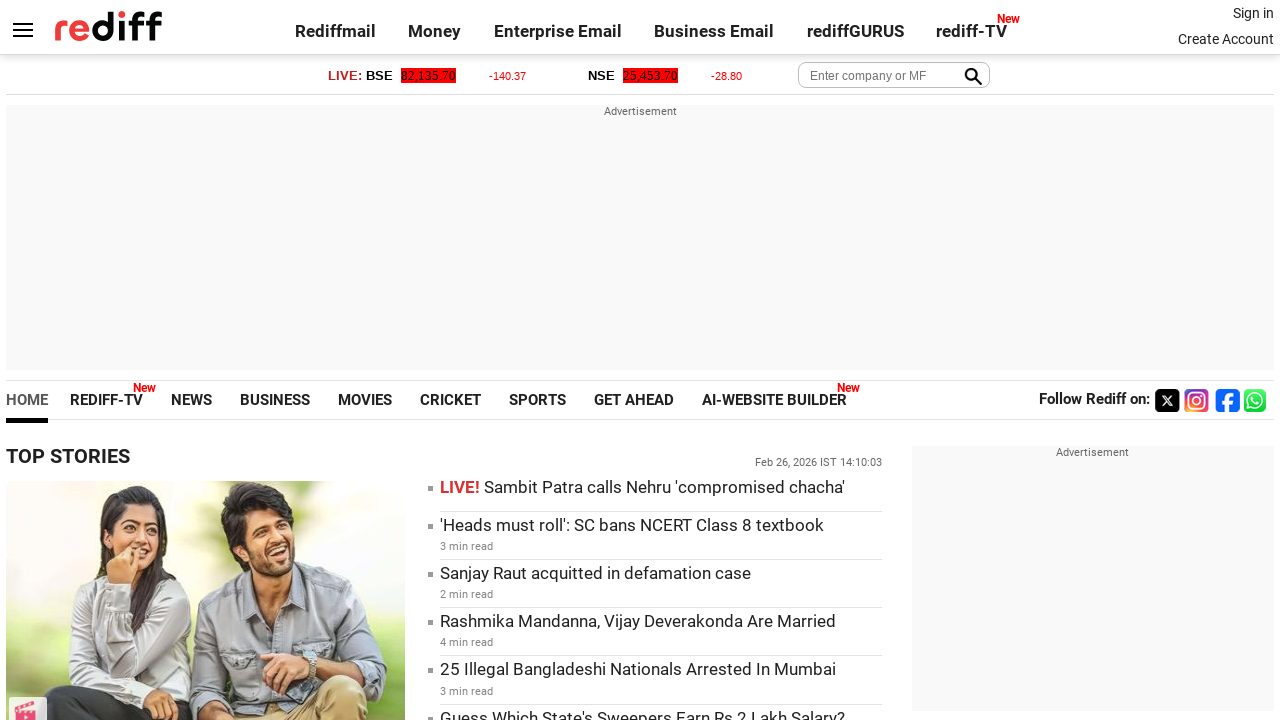

Retrieved NSE index value: 25,453.70
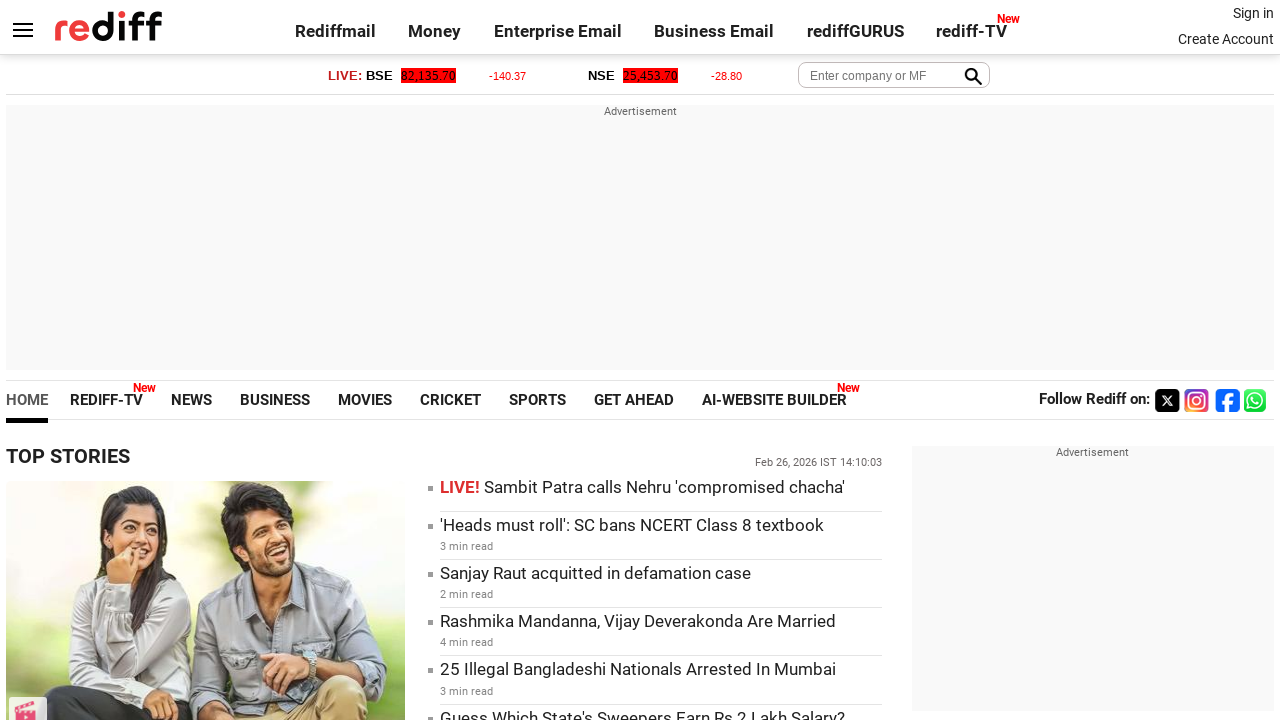

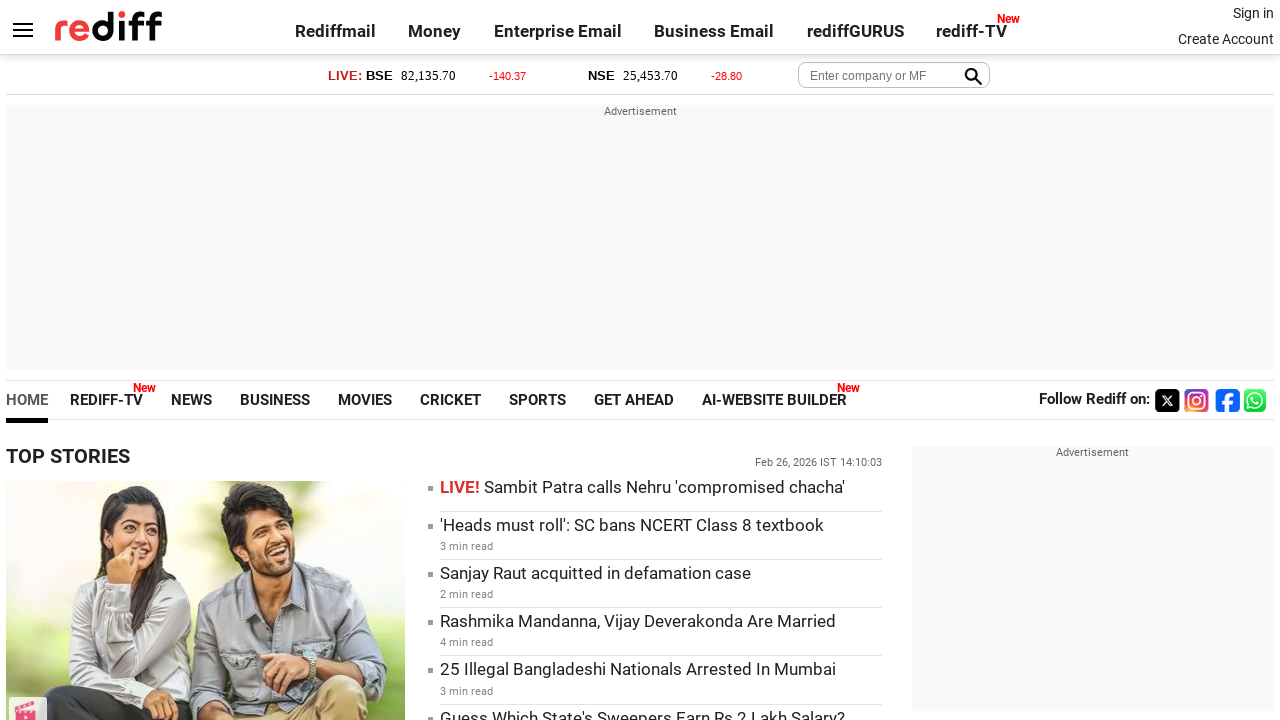